Tests the power function (x^y) on calculator.net by computing 2^3 and verifying the result is 8

Starting URL: http://www.calculator.net

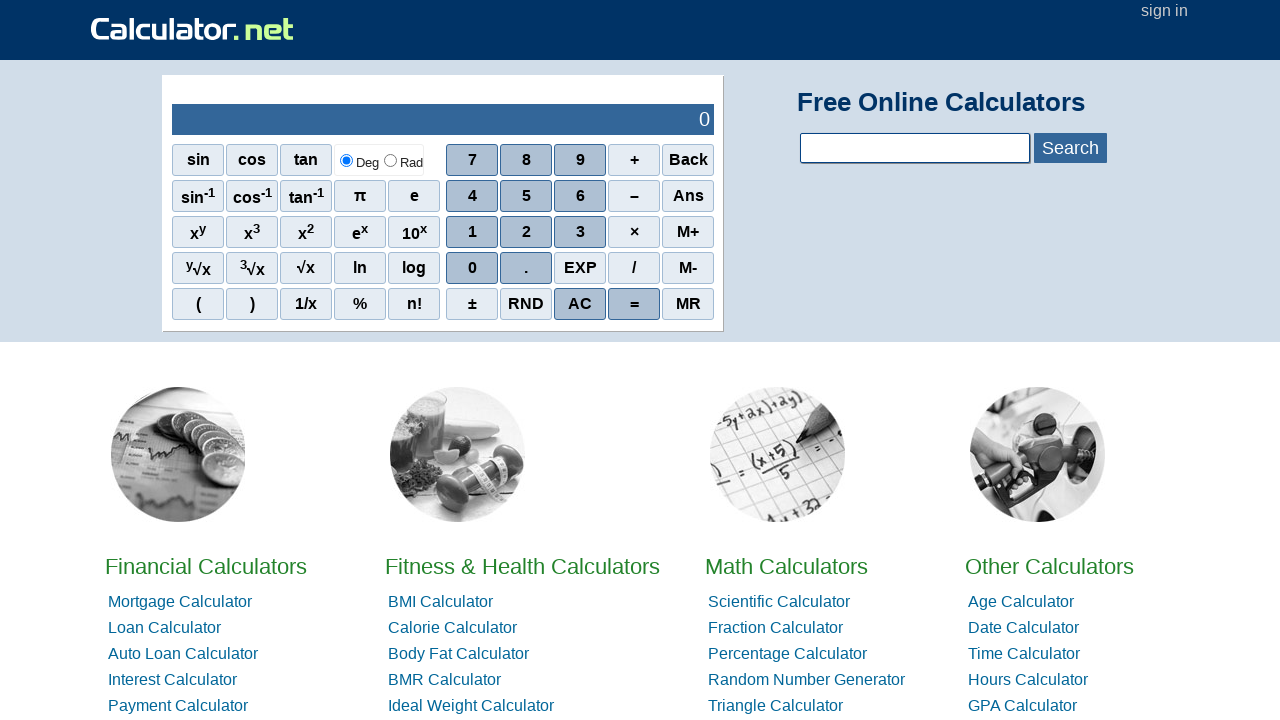

Clicked 2 button on calculator at (526, 232) on xpath=//*[@id='sciout']/tbody/tr[2]/td[2]/div/div[3]/span[2]
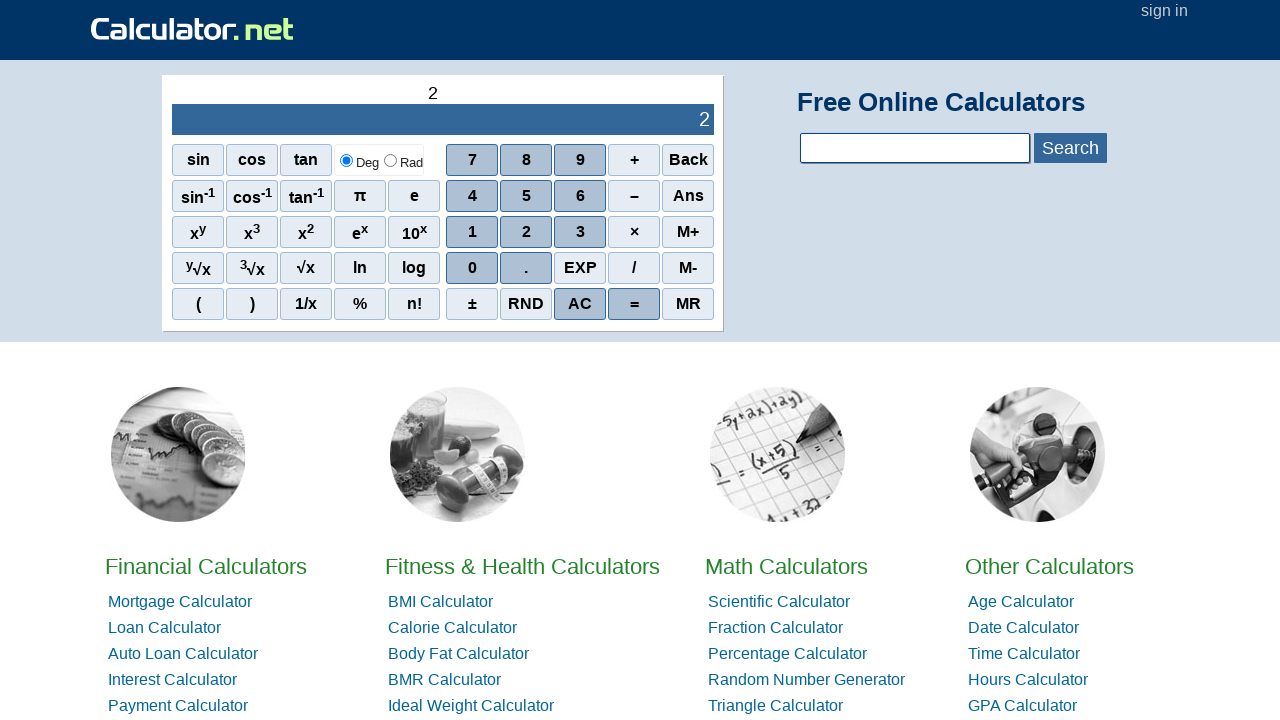

Clicked x^y (power) button at (198, 232) on xpath=//*[@id='sciout']/tbody/tr[2]/td[1]/div/div[3]/span[1]
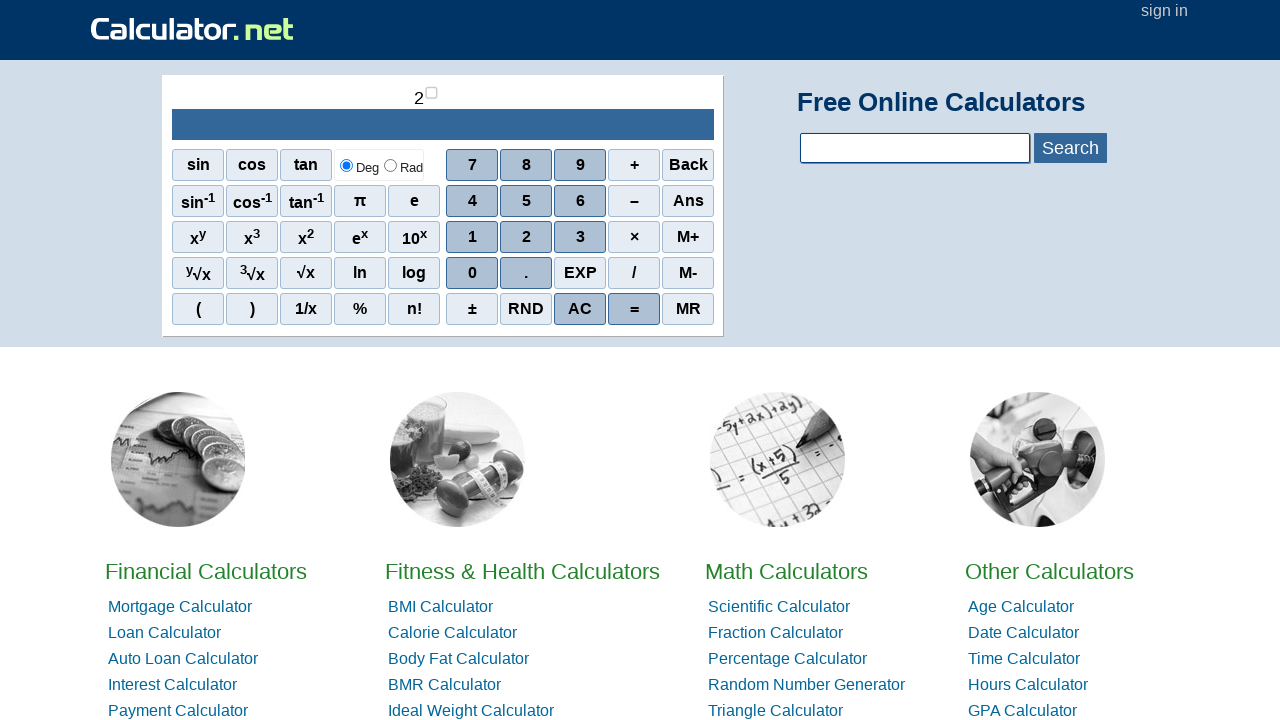

Clicked 3 button on calculator at (580, 237) on xpath=//*[@id='sciout']/tbody/tr[2]/td[2]/div/div[3]/span[3]
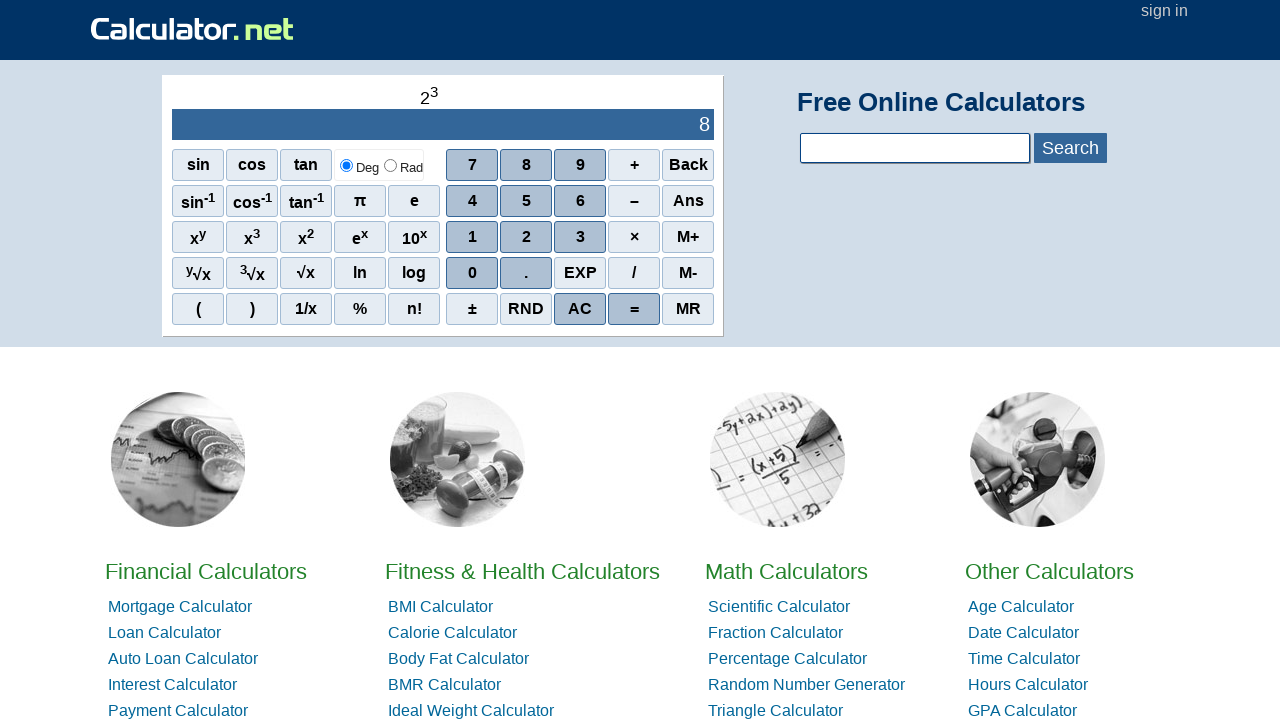

Clicked equals button to compute 2^3 at (634, 309) on xpath=//*[@id='sciout']/tbody/tr[2]/td[2]/div/div[5]/span[4]
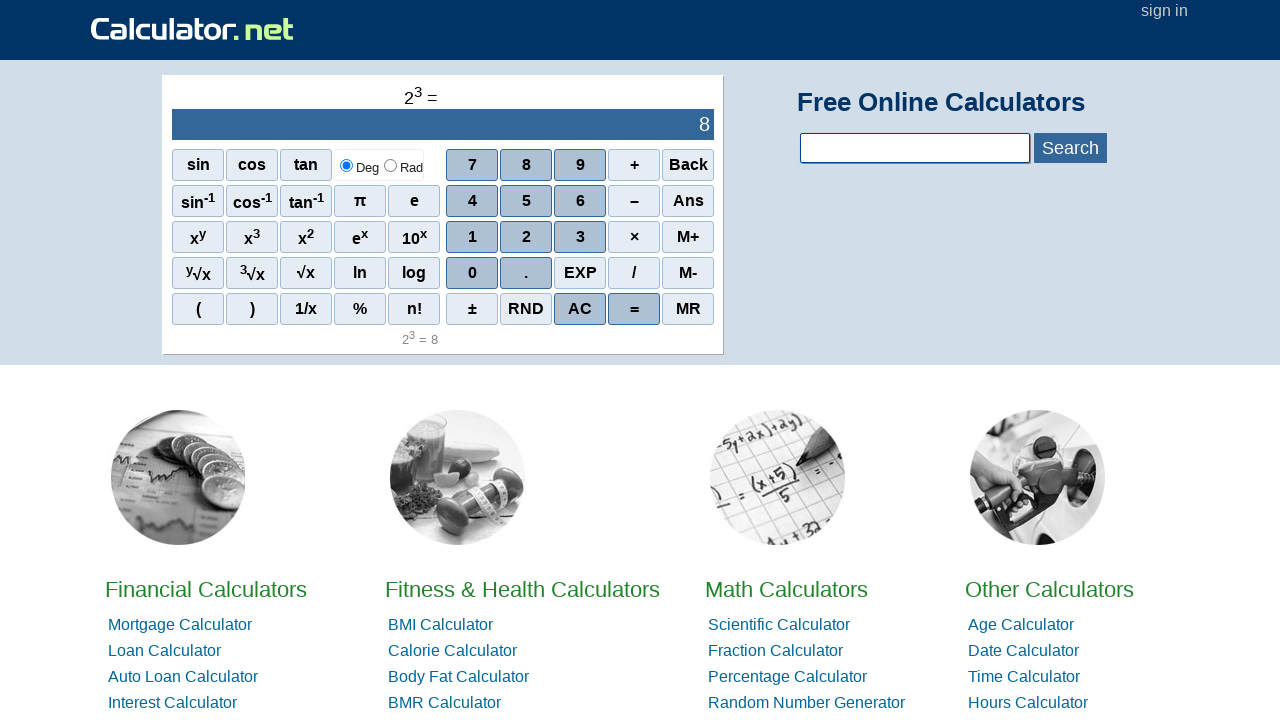

Result displayed, verified 2^3 = 8
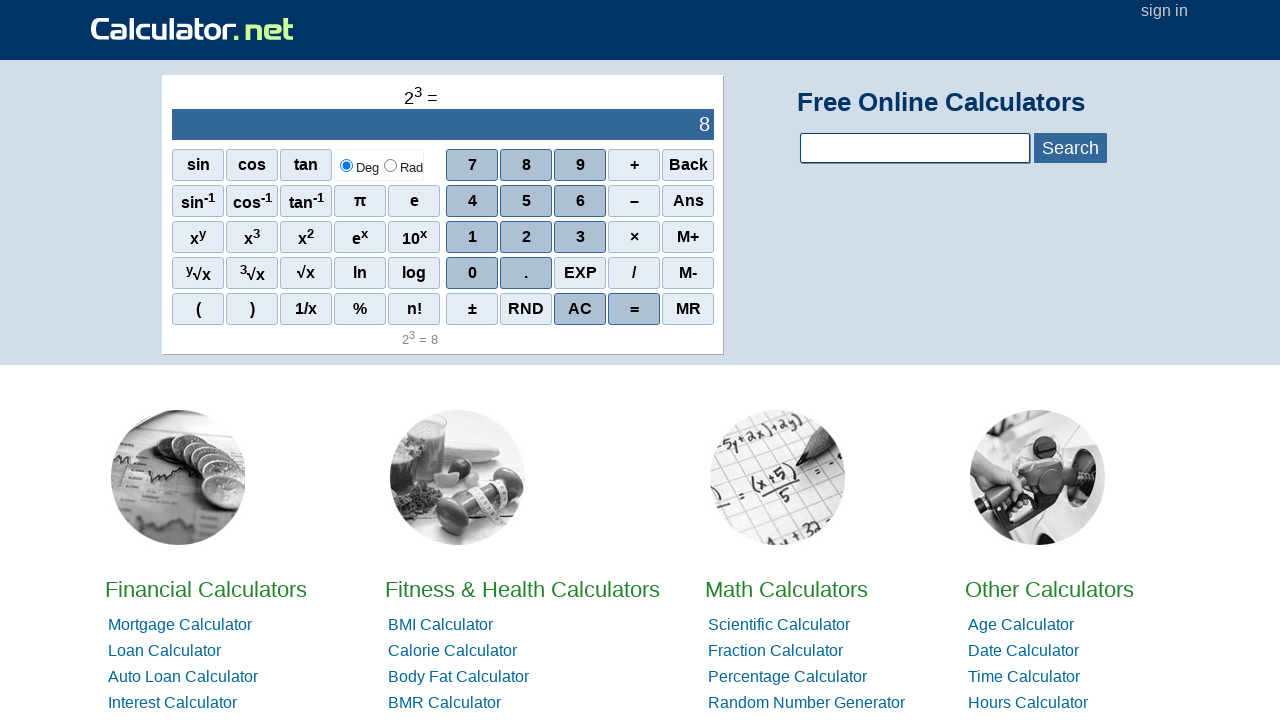

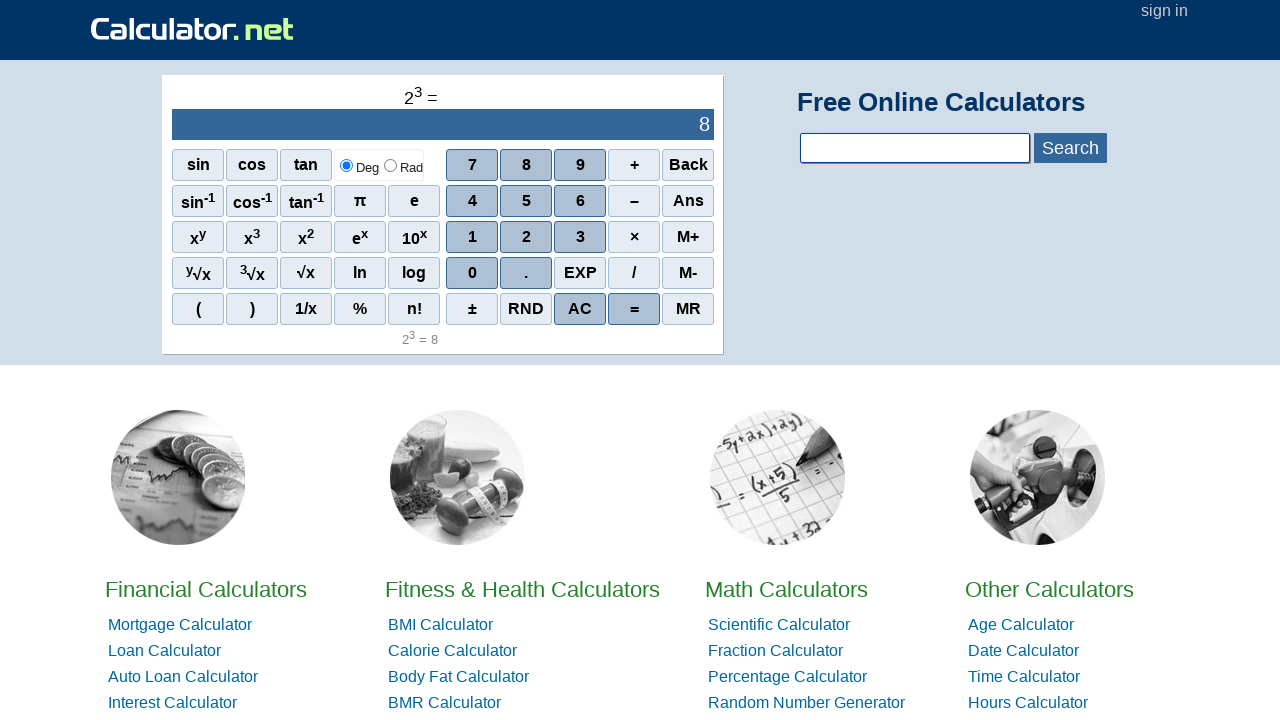